Tests the complete flight booking flow on BlazeDemo by selecting departure and destination cities, choosing a flight, selecting a payment card type, and completing the purchase.

Starting URL: https://blazedemo.com/

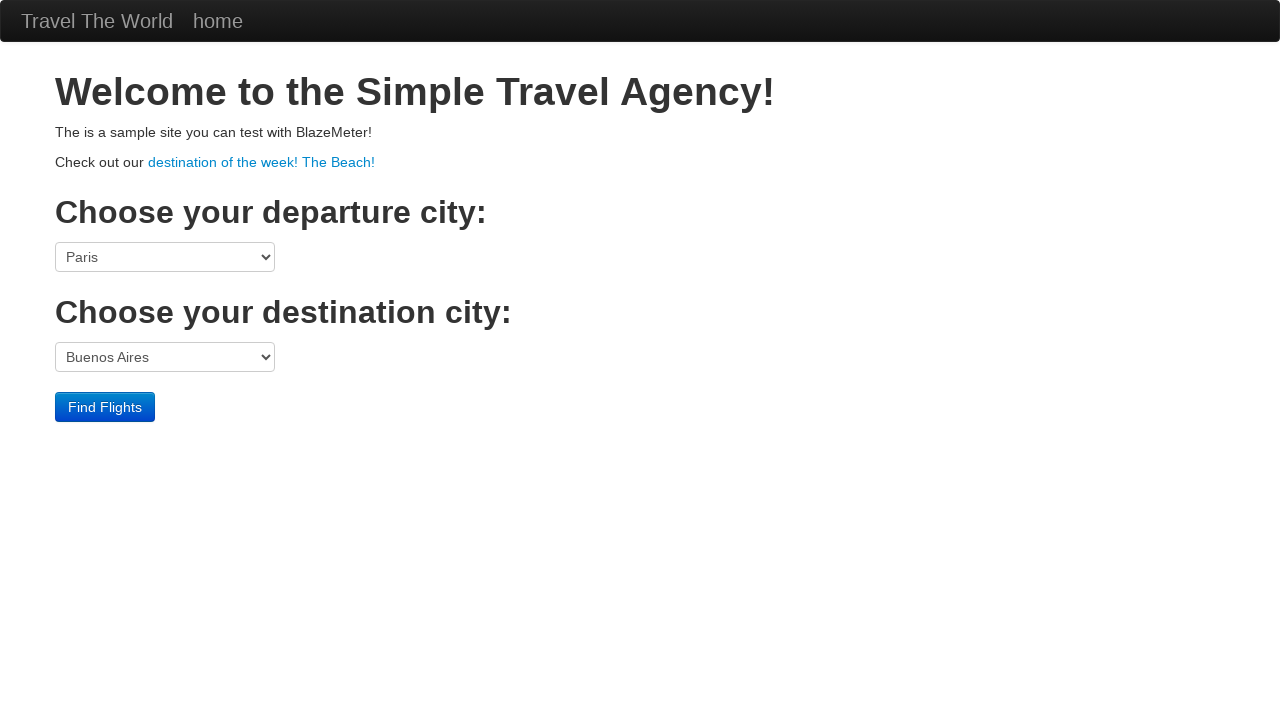

Clicked departure city dropdown at (165, 257) on select[name='fromPort']
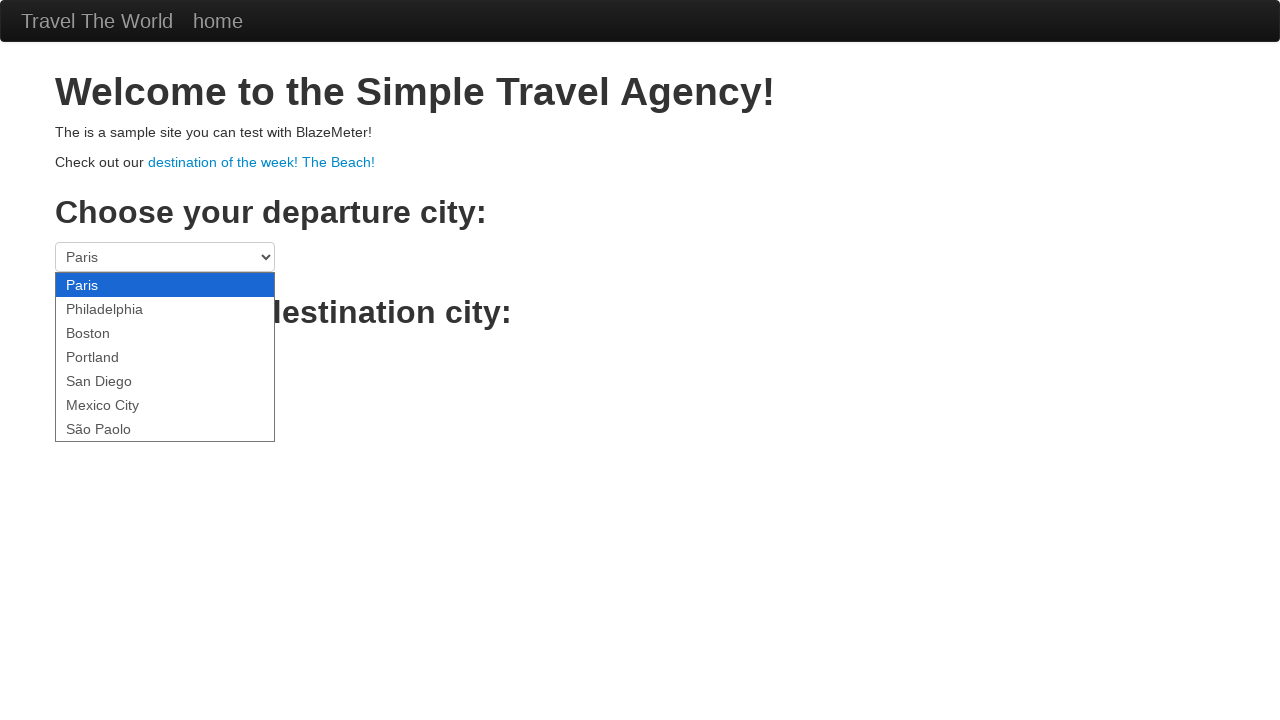

Selected São Paolo as departure city on select[name='fromPort']
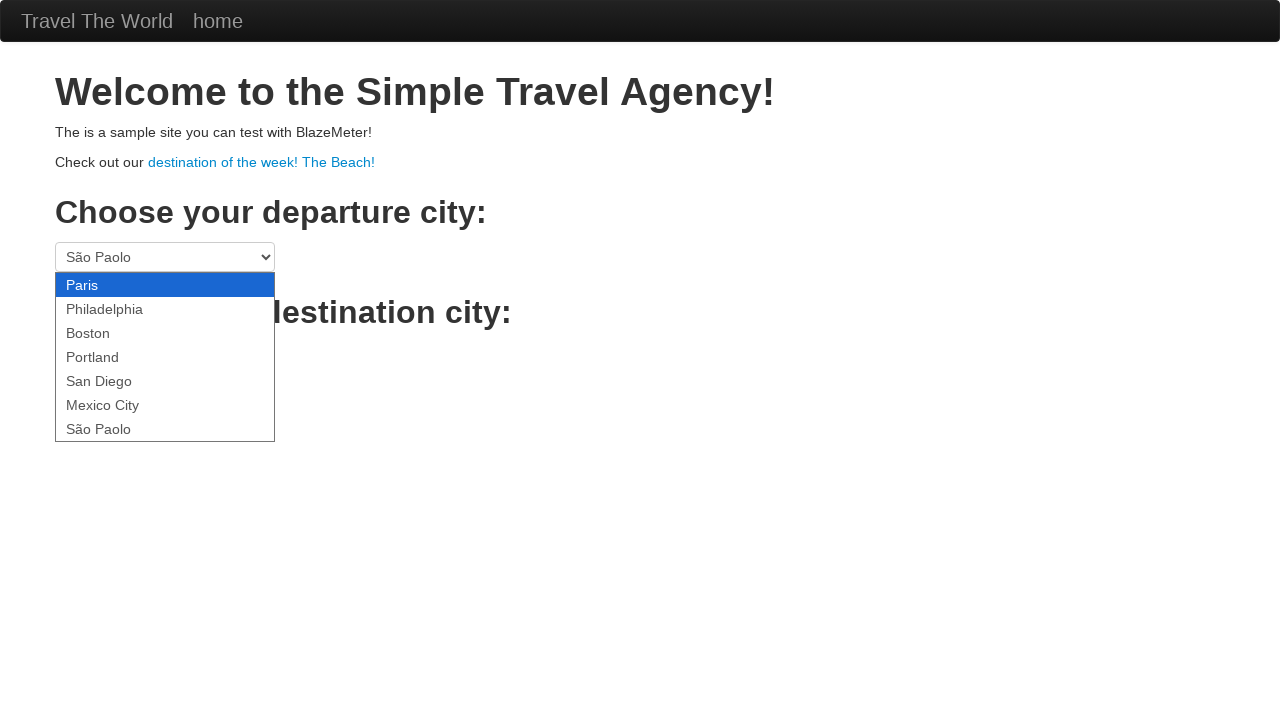

Clicked destination city dropdown at (165, 357) on select[name='toPort']
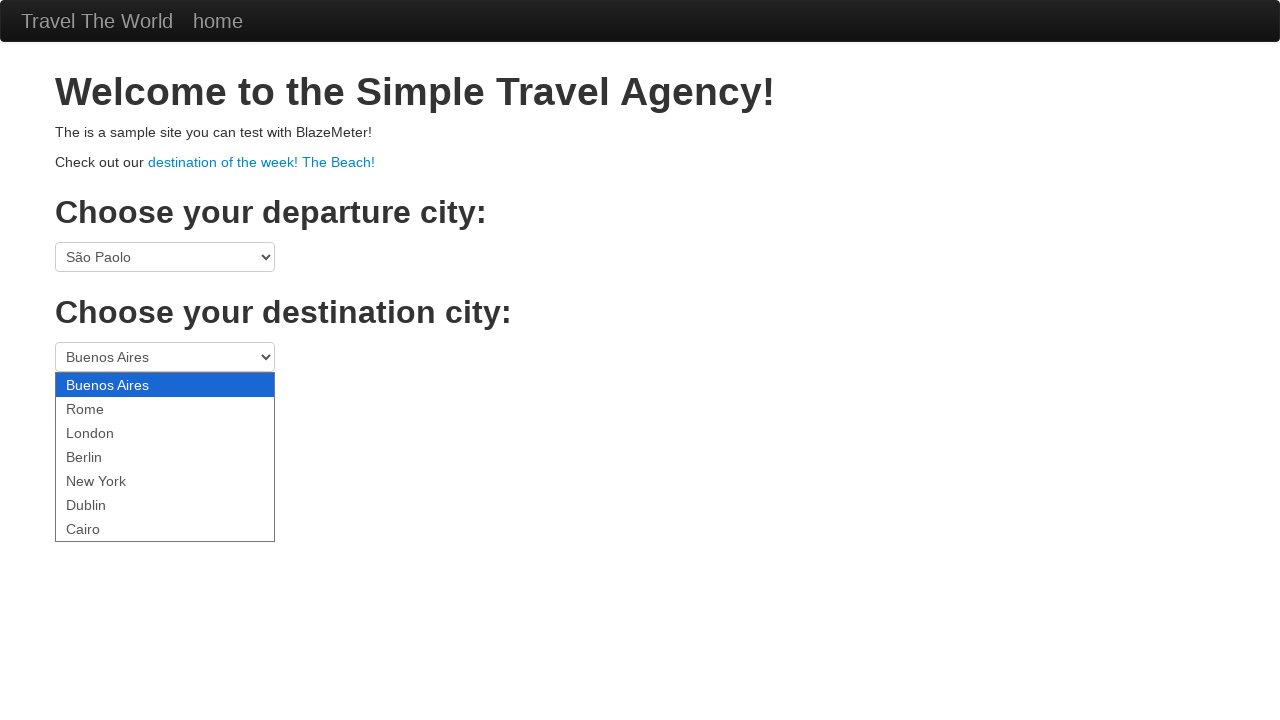

Selected Berlin as destination city on select[name='toPort']
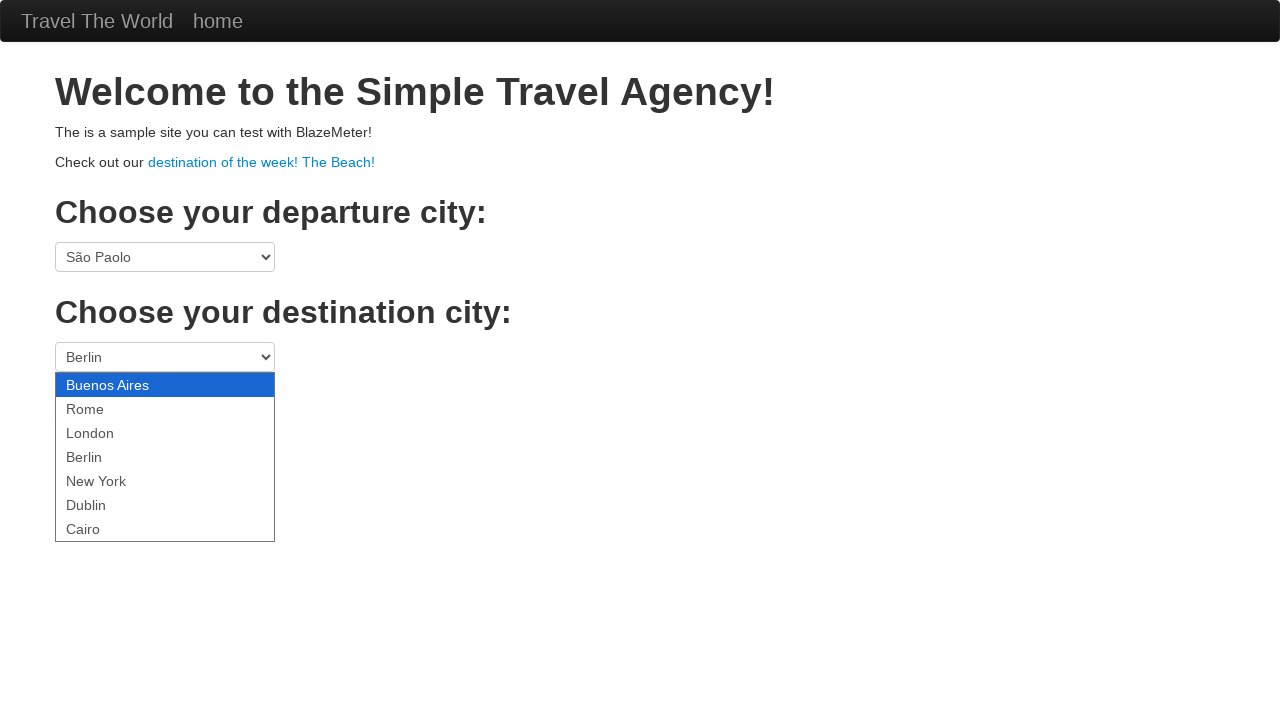

Clicked Find Flights button at (105, 407) on .btn-primary
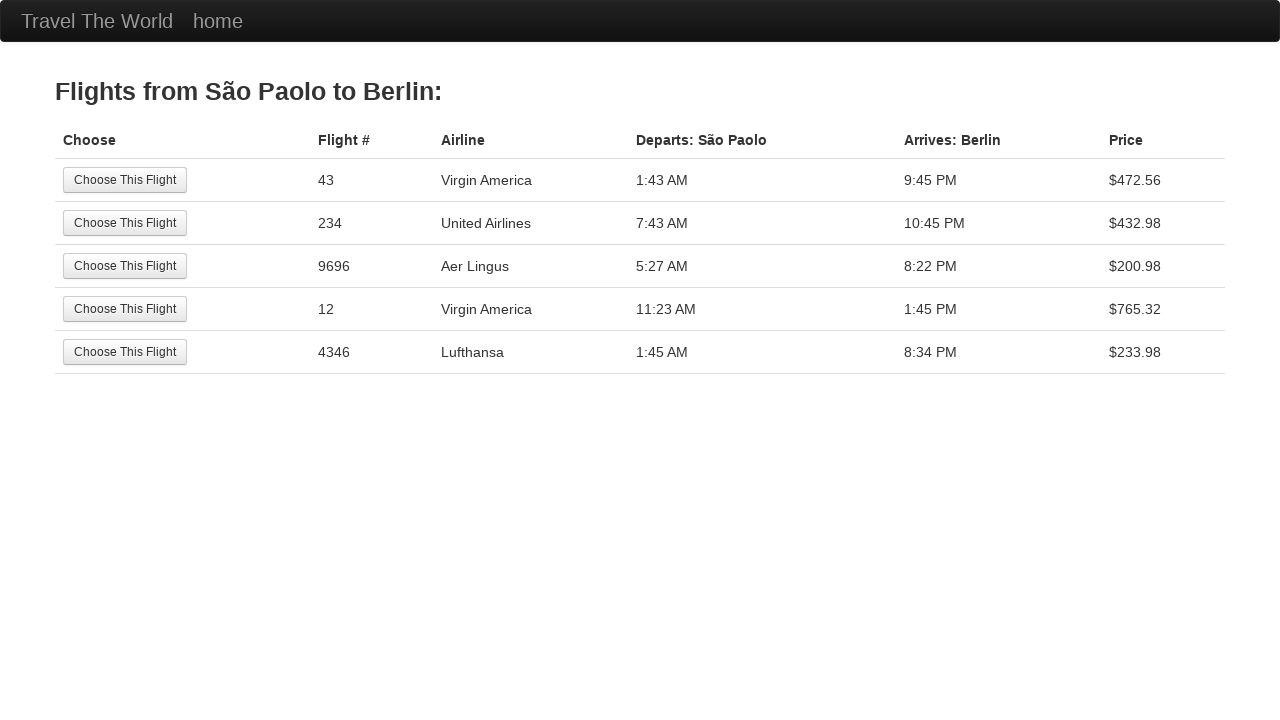

Selected the first available flight at (125, 180) on tr:nth-child(1) .btn
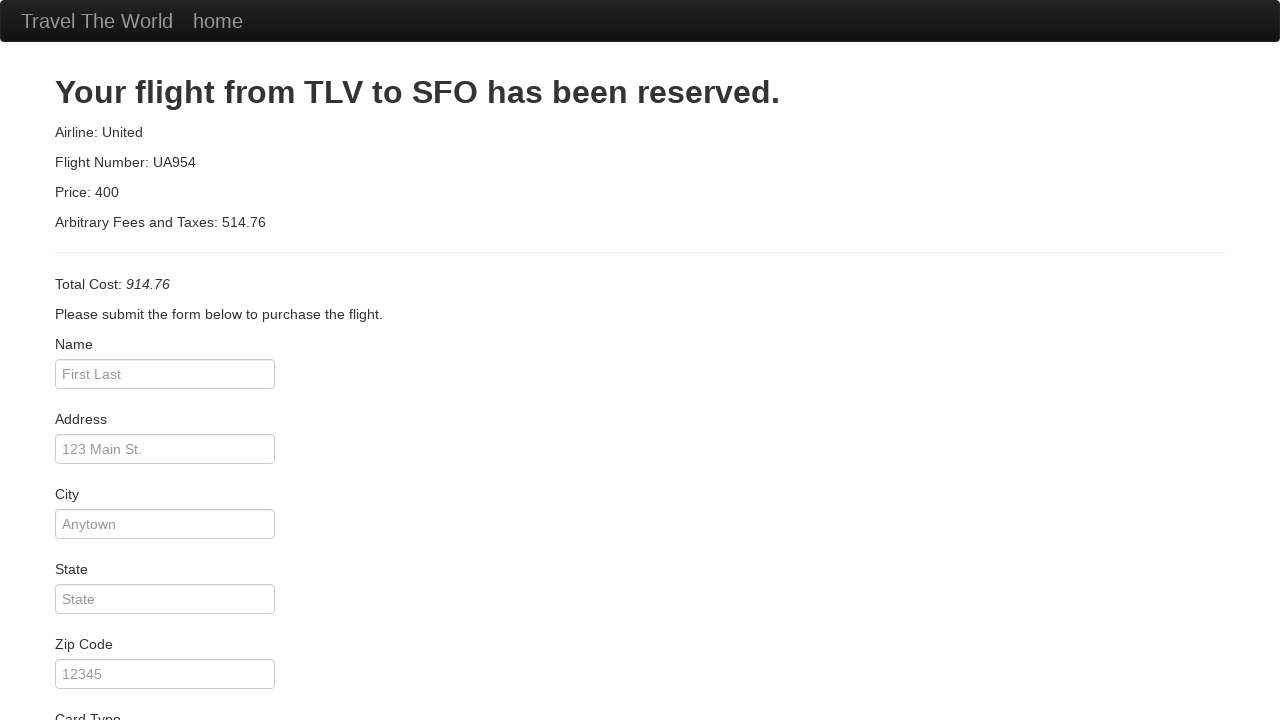

Clicked card type dropdown at (165, 360) on #cardType
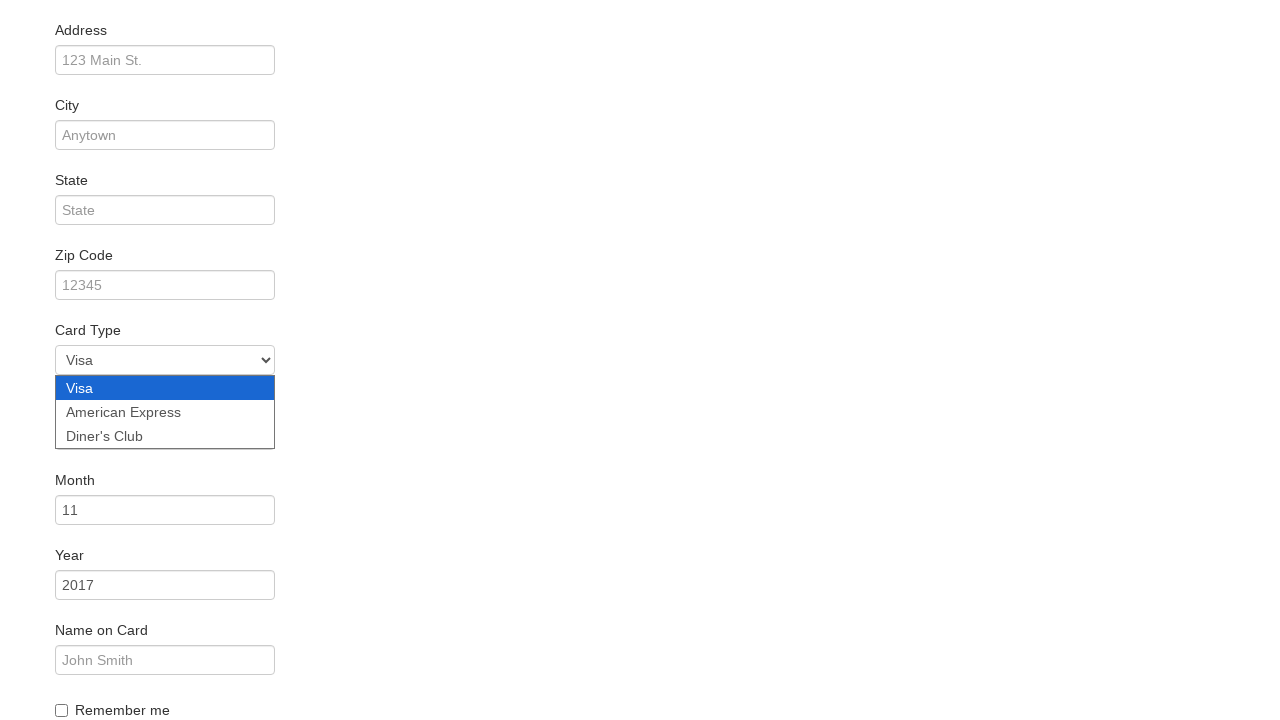

Selected American Express as payment card on #cardType
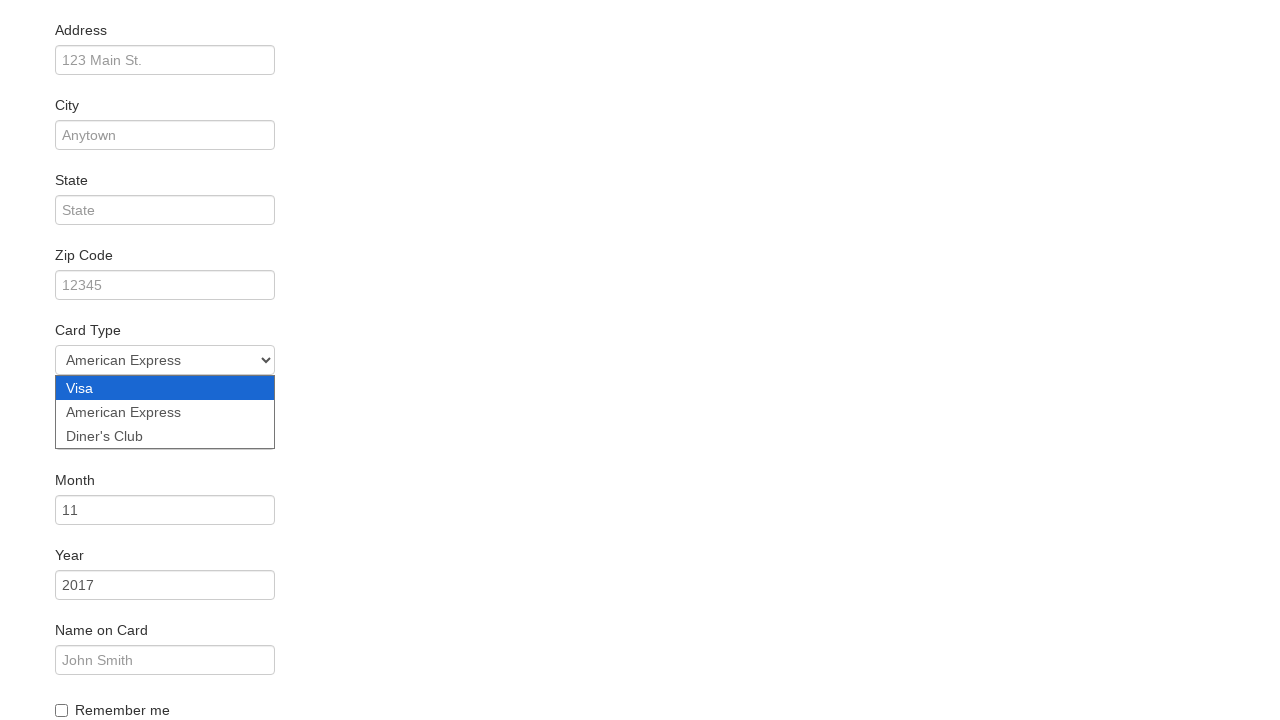

Checked the remember me checkbox at (62, 710) on #rememberMe
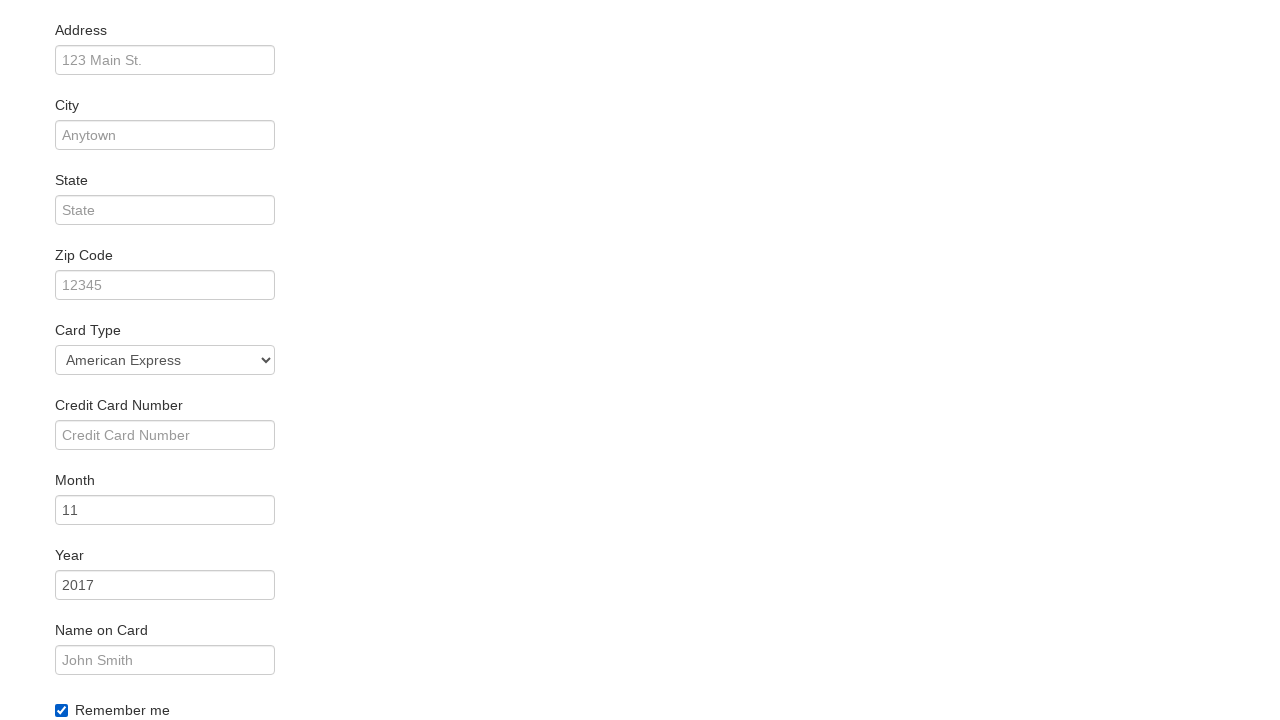

Clicked Purchase Flight button at (118, 685) on .btn-primary
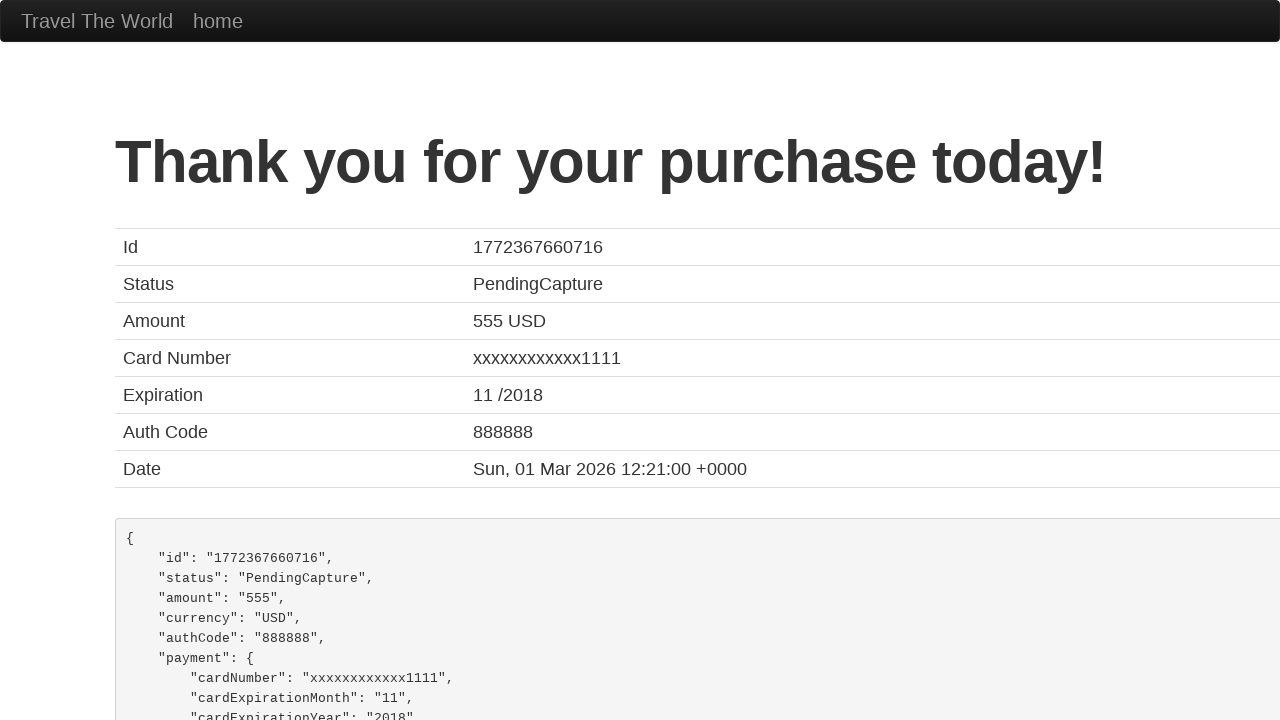

Purchase confirmation page loaded
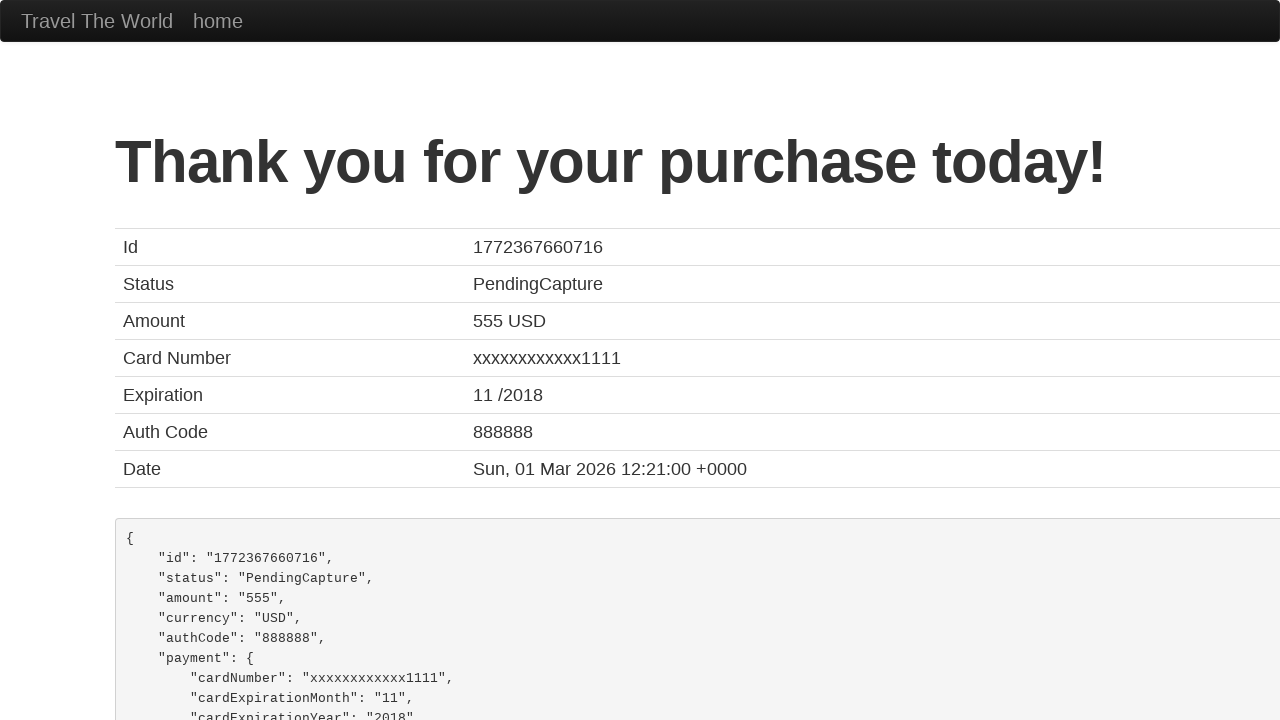

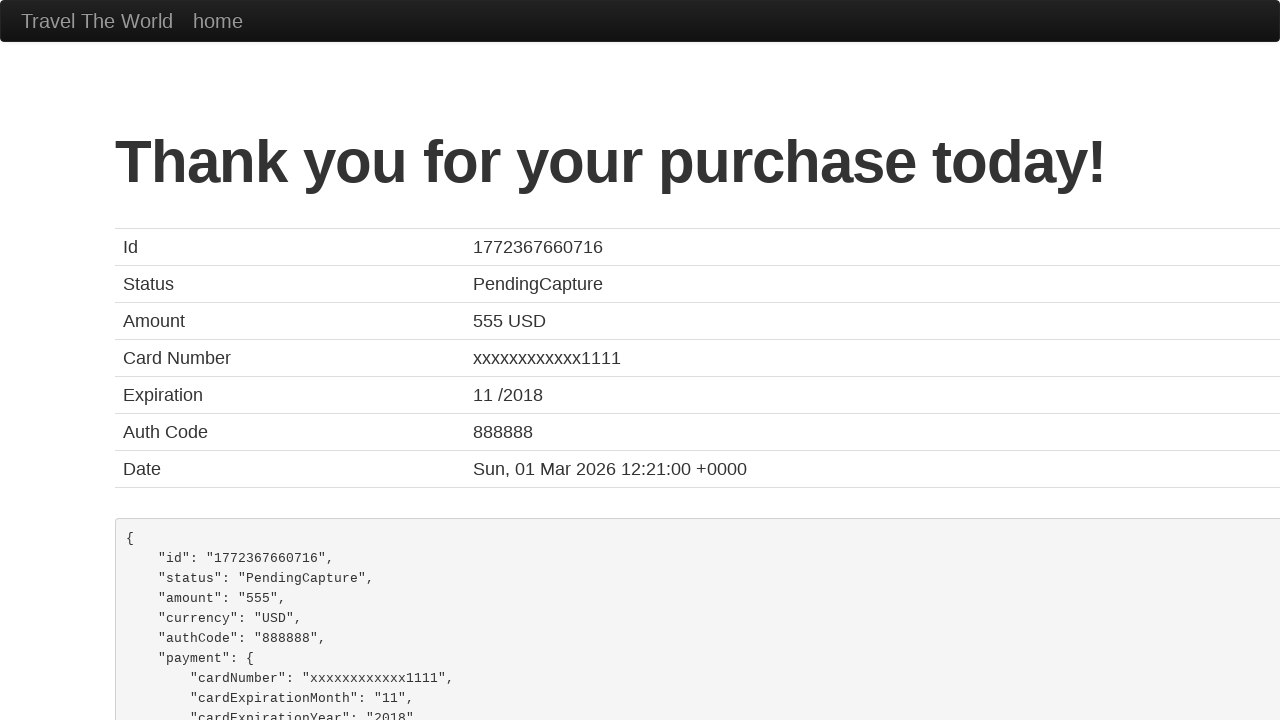